Tests the datepicker component by navigating through the components menu and selecting a specific date

Starting URL: https://formy-project.herokuapp.com/autocomplete

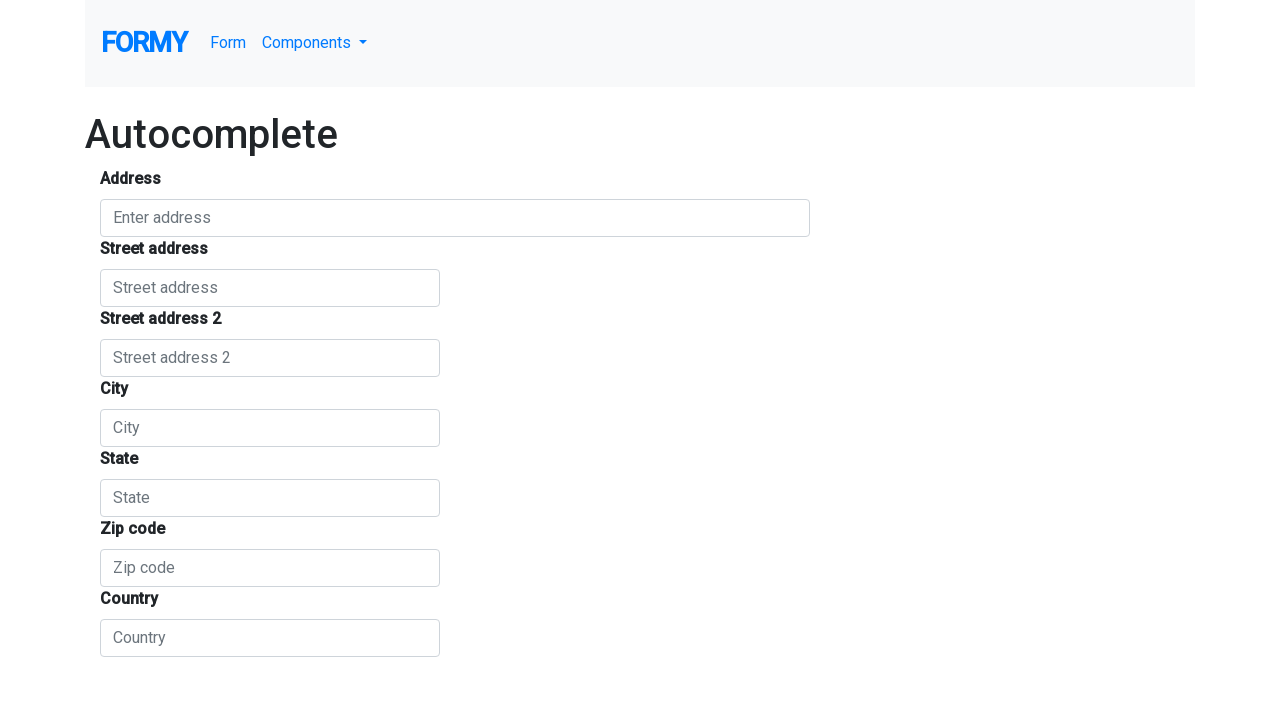

Clicked Components dropdown menu at (315, 43) on #navbarDropdownMenuLink
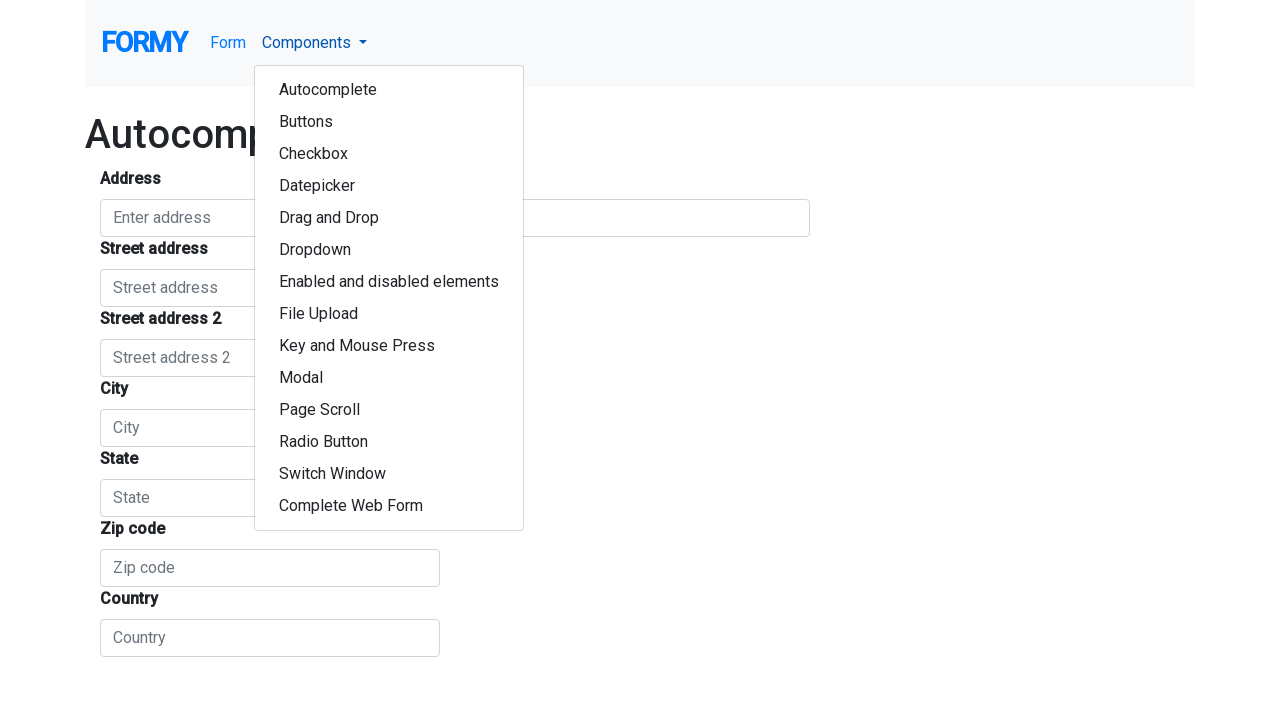

Clicked Datepicker option from dropdown menu at (389, 186) on xpath=//*[text()='Datepicker'][1]
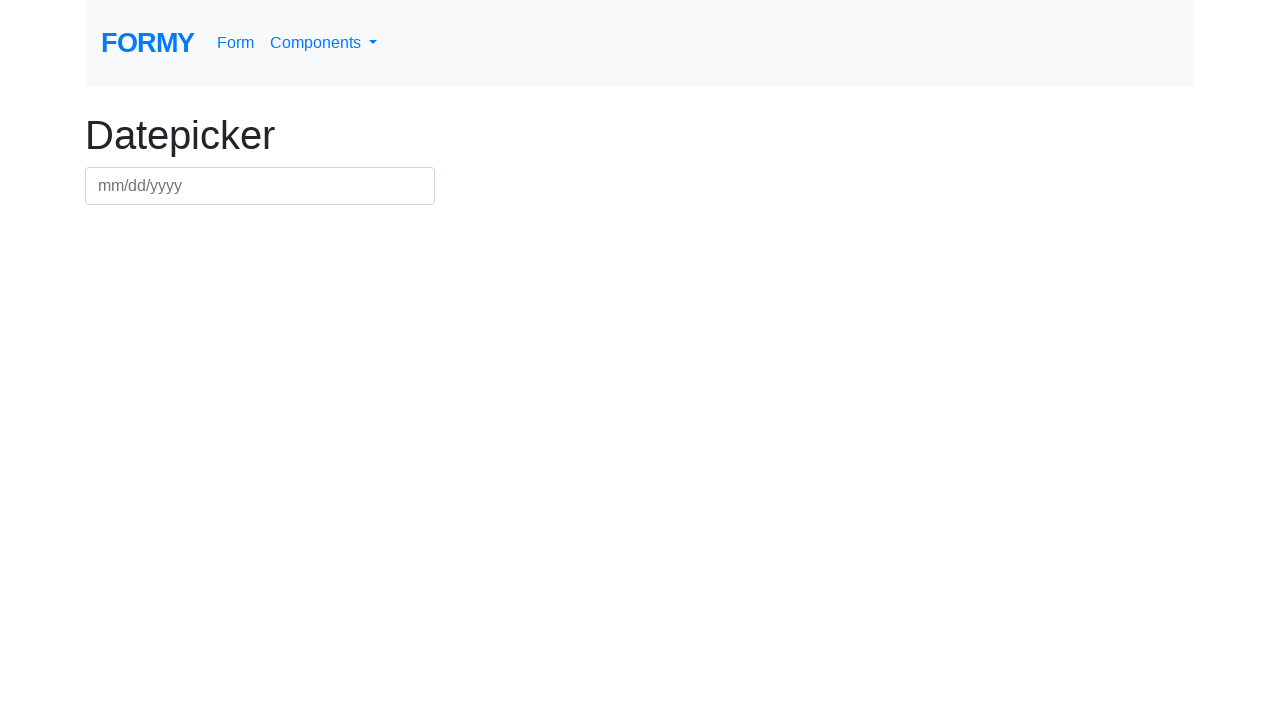

Clicked datepicker input field to open calendar at (260, 186) on #datepicker
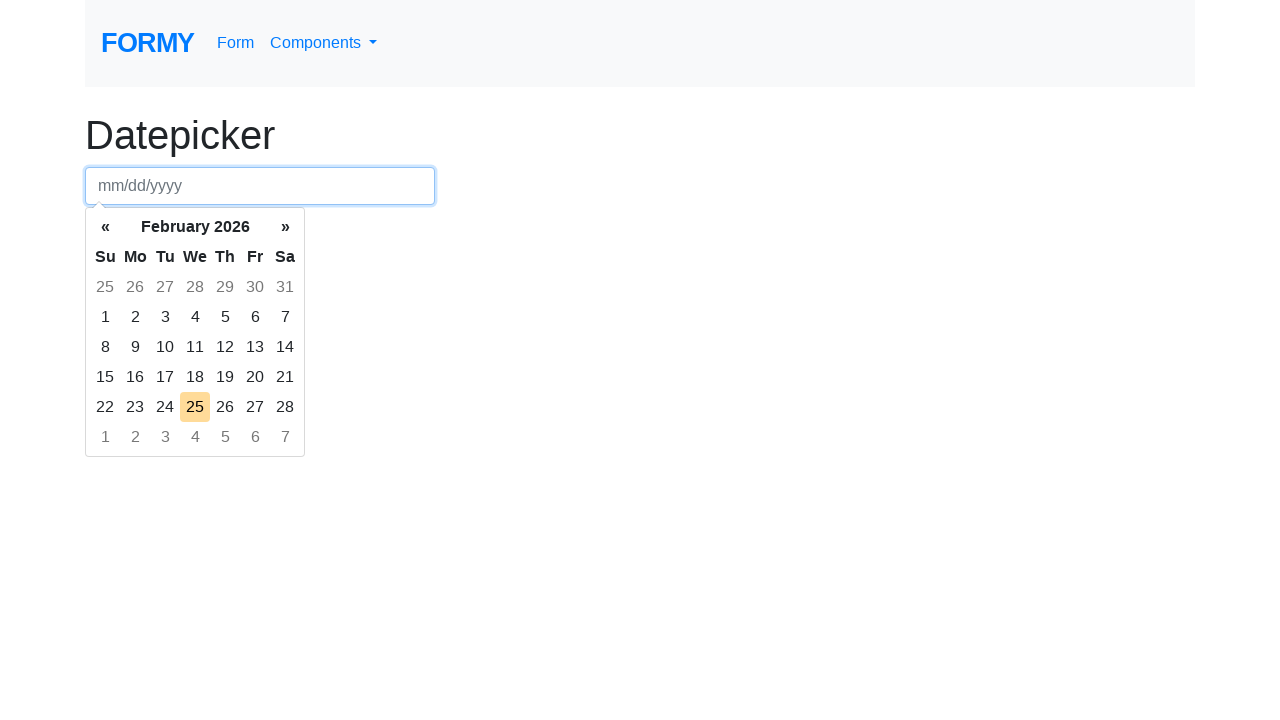

Selected date 21 from the calendar at (285, 377) on xpath=//*[text()='21']
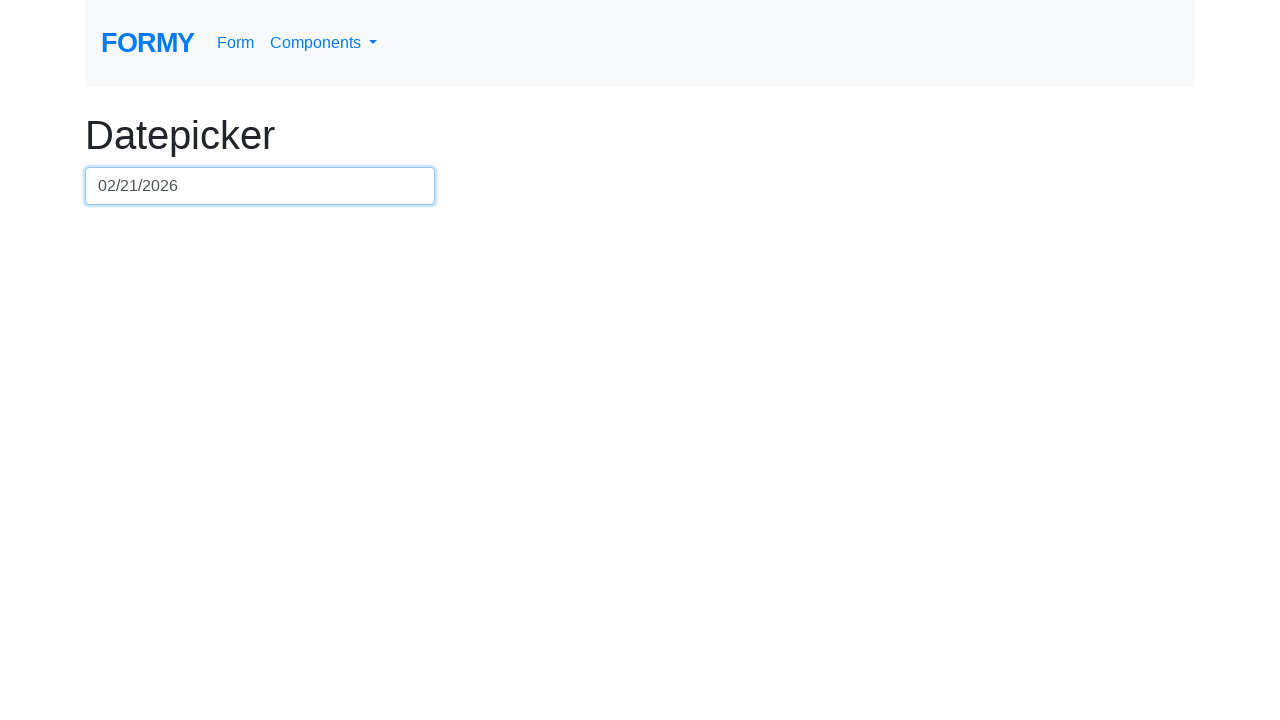

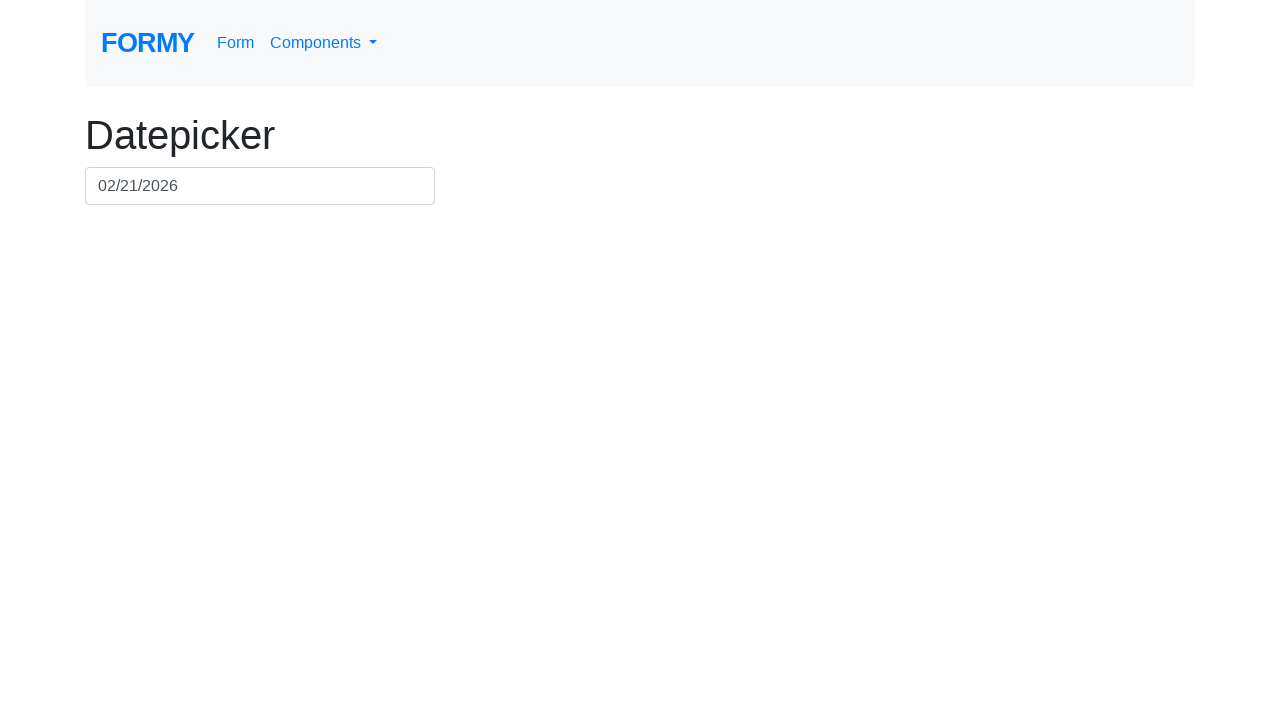